Tests radio button functionality on DemoQA by clicking the "Yes" radio button for the "Do you like the site?" question and verifying it becomes selected.

Starting URL: https://demoqa.com/radio-button

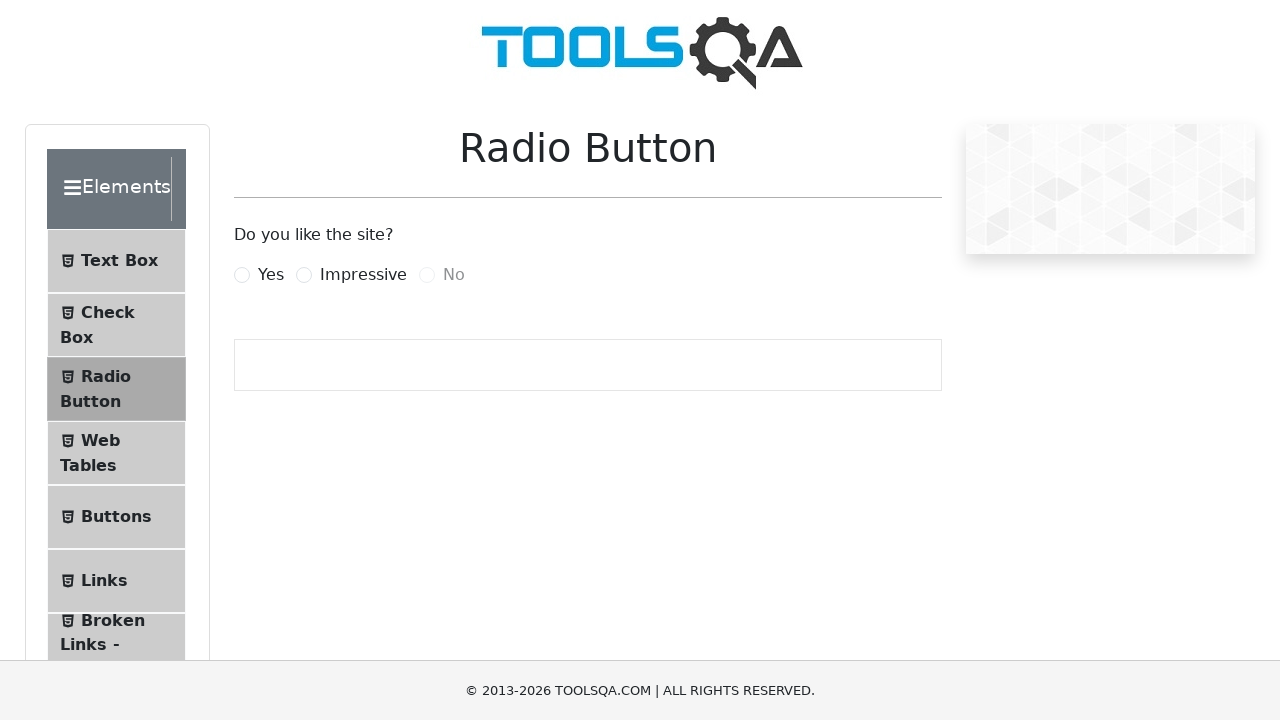

Clicked the 'Yes' radio button for 'Do you like the site?' question at (271, 275) on xpath=//div[contains(text(),'Do you like the site?')]//following::label[1]
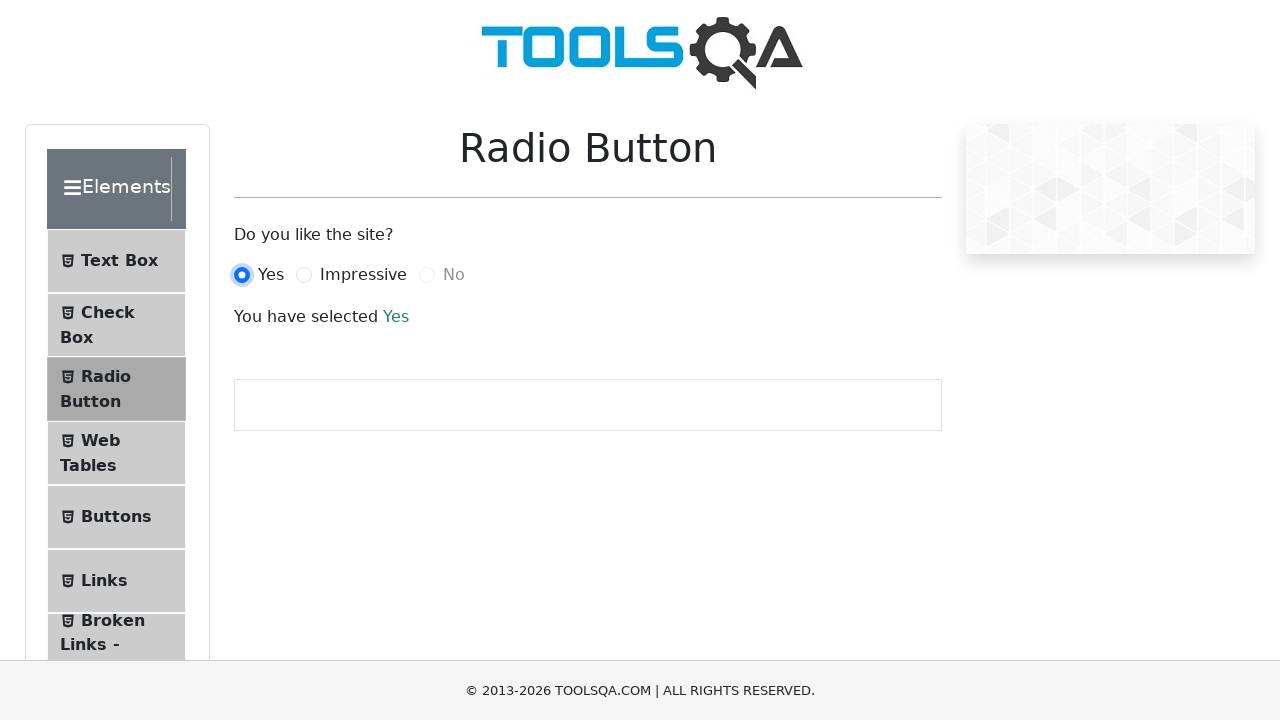

Waited 1000ms for radio button selection to register
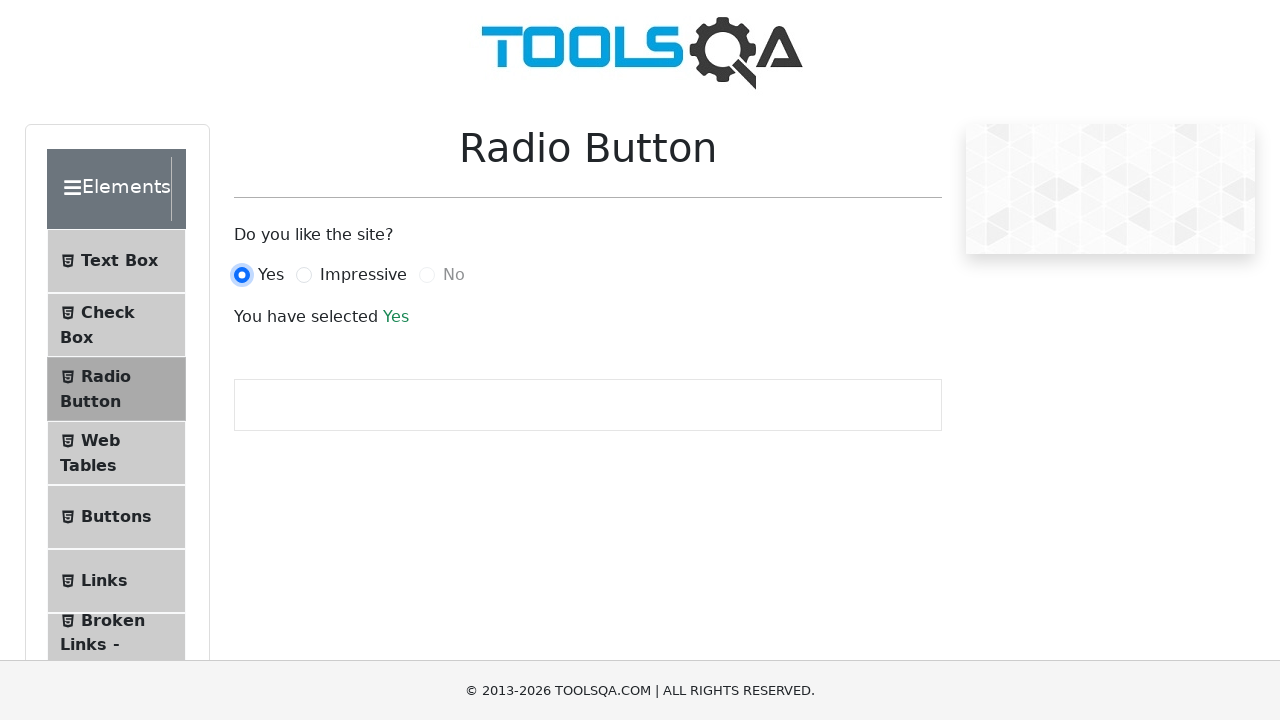

Verified 'You have selected Yes' confirmation text appeared
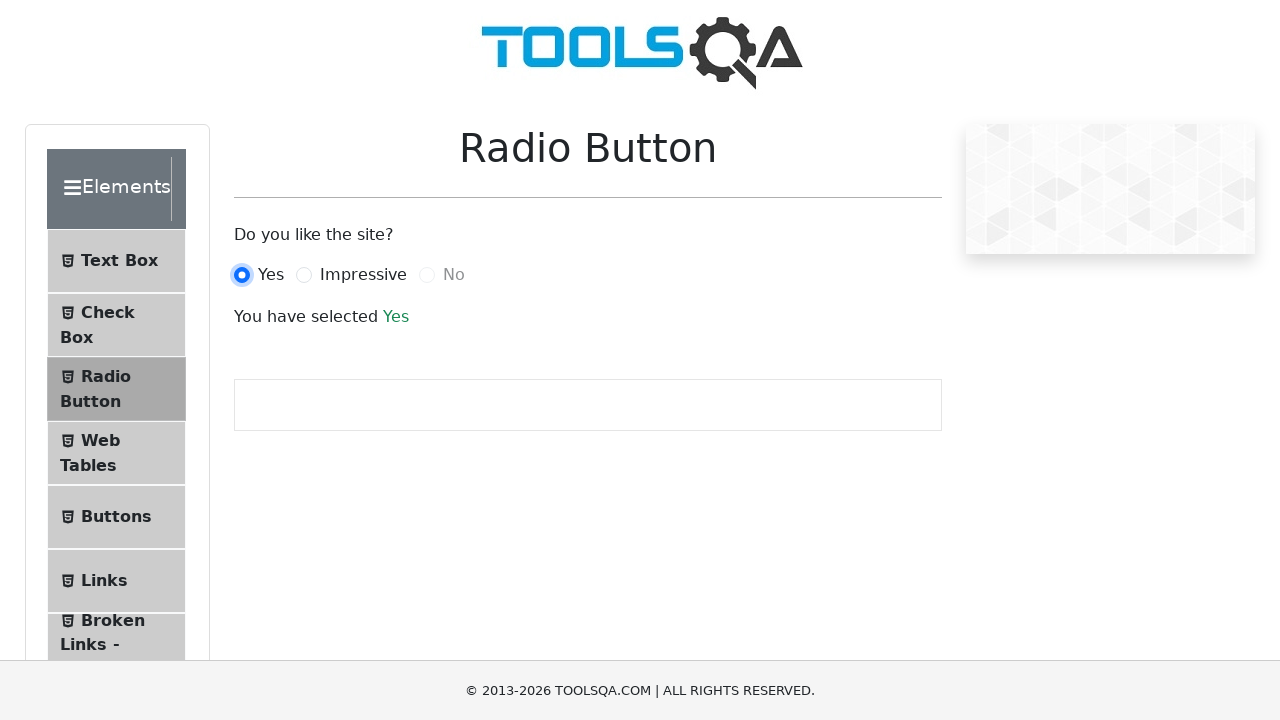

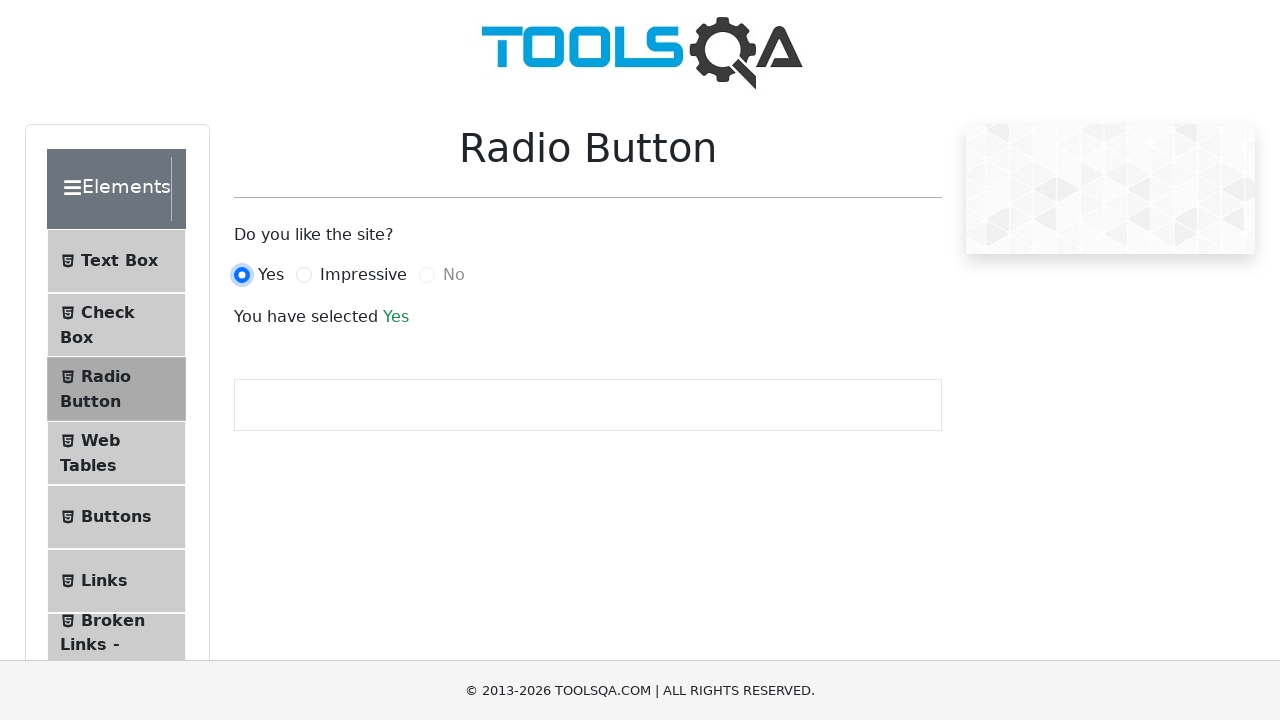